Opens signup popup and fills the username field with test data

Starting URL: https://www.demoblaze.com/

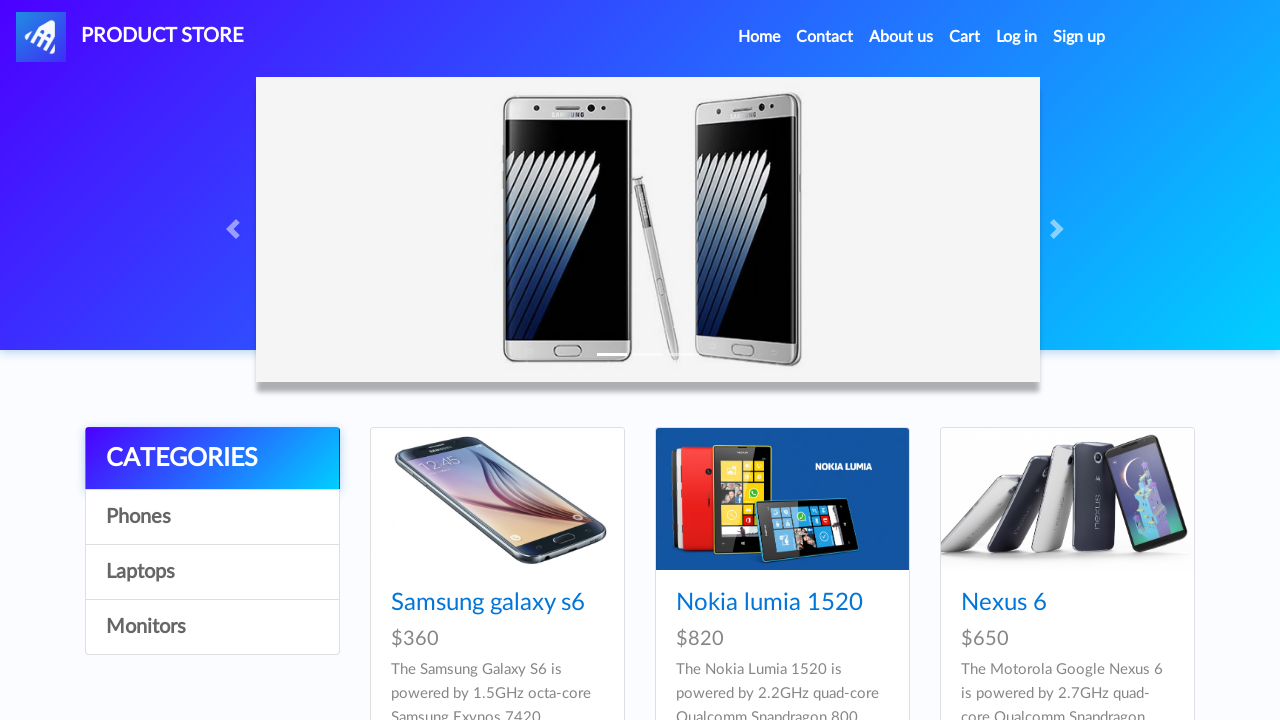

Clicked on the Sign up button to open signup popup at (1079, 37) on a#signin2.nav-link
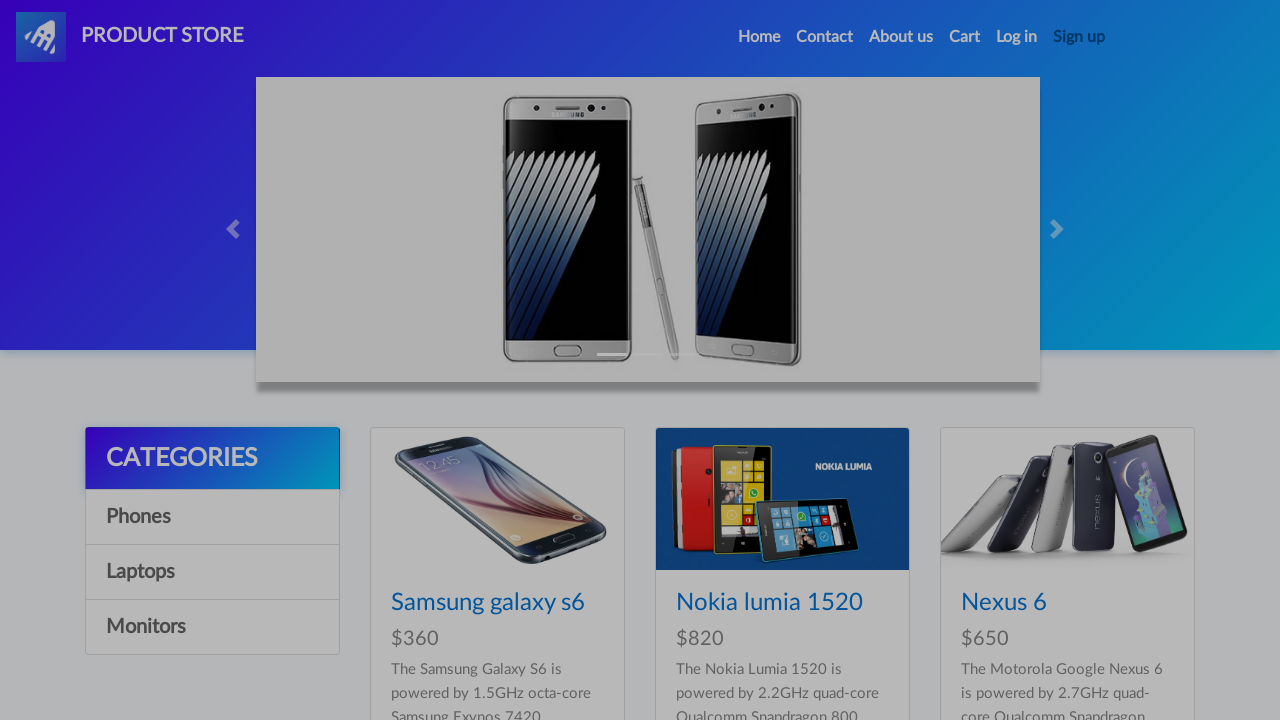

Username field became visible
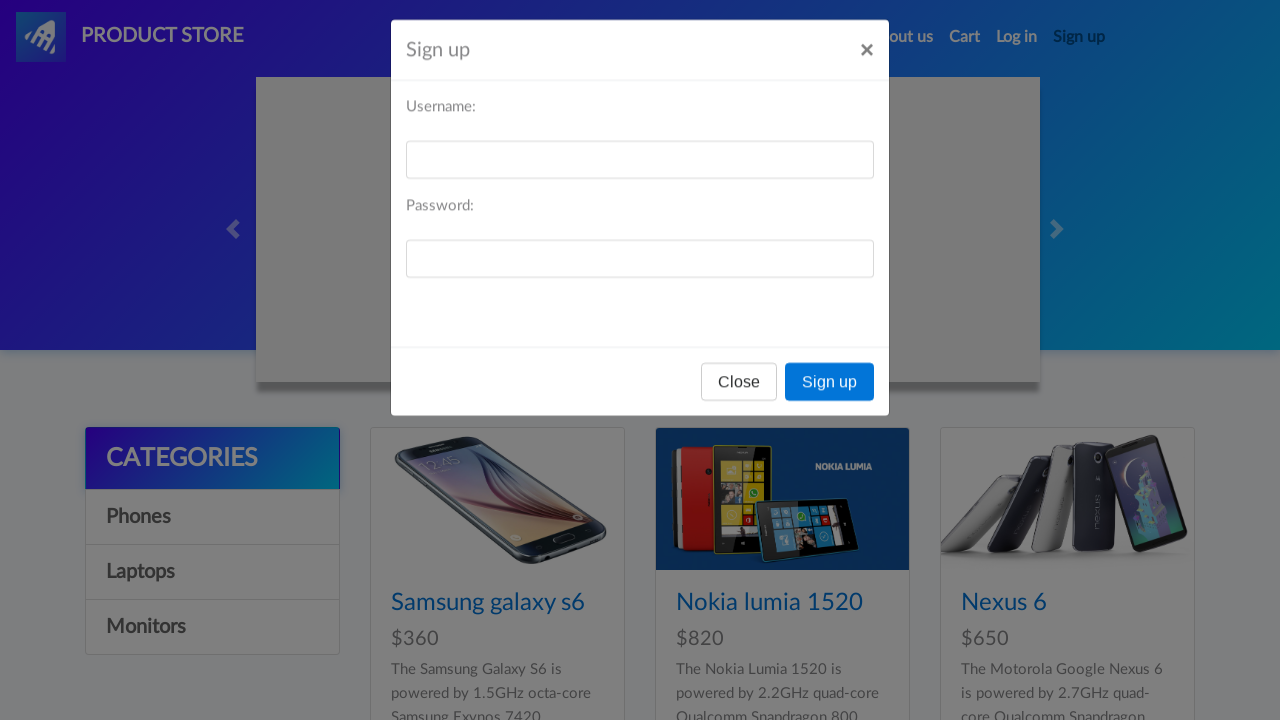

Filled username field with 'TestUser' on #sign-username
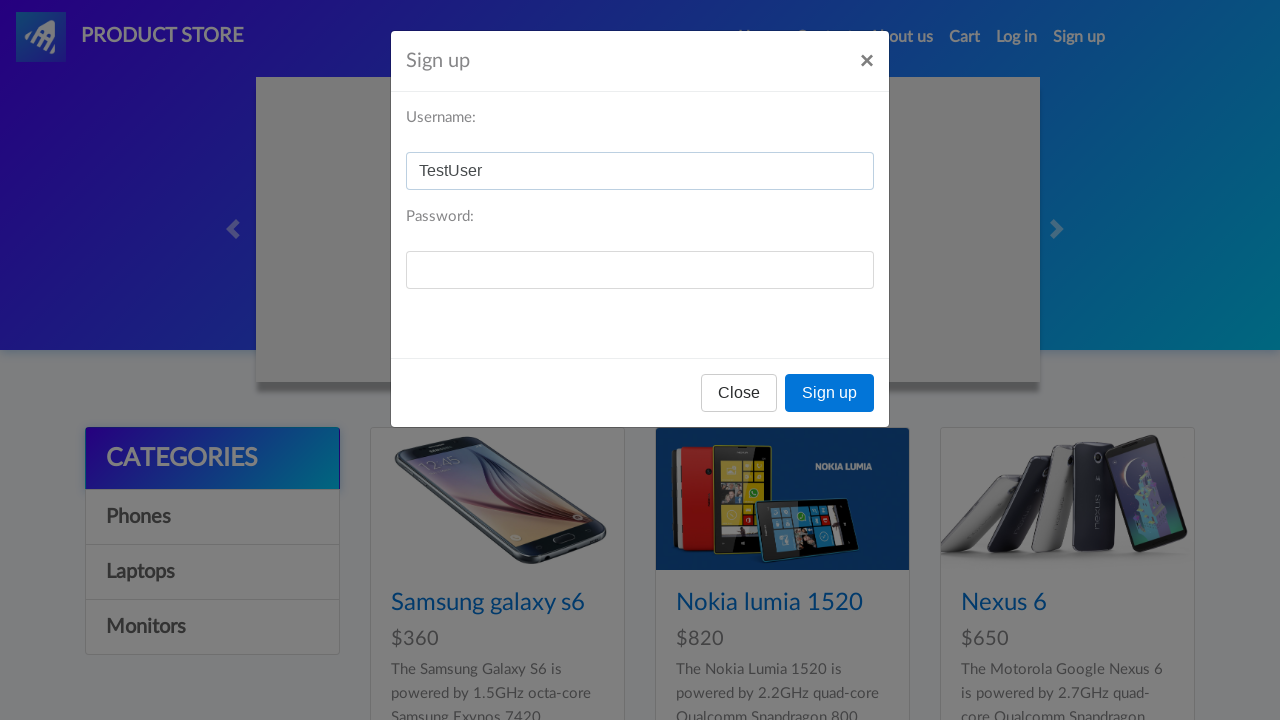

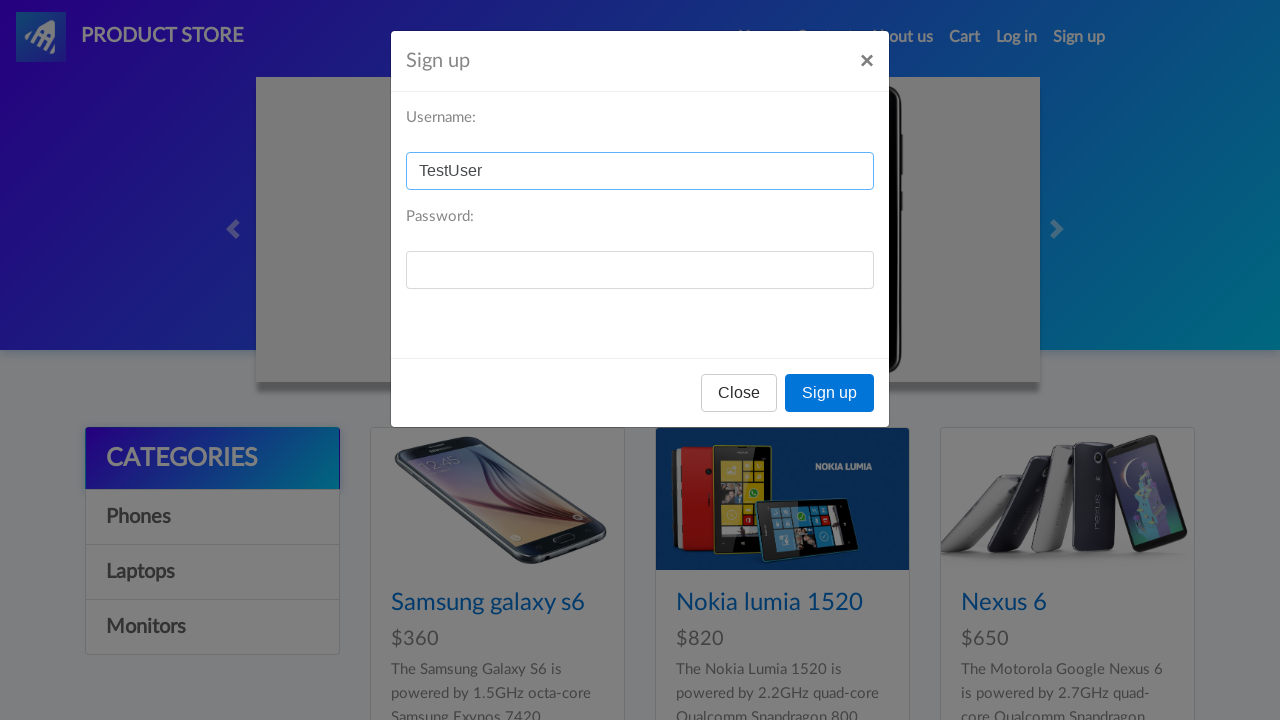